Navigates to the Cleartrip travel booking website homepage

Starting URL: https://www.cleartrip.com/

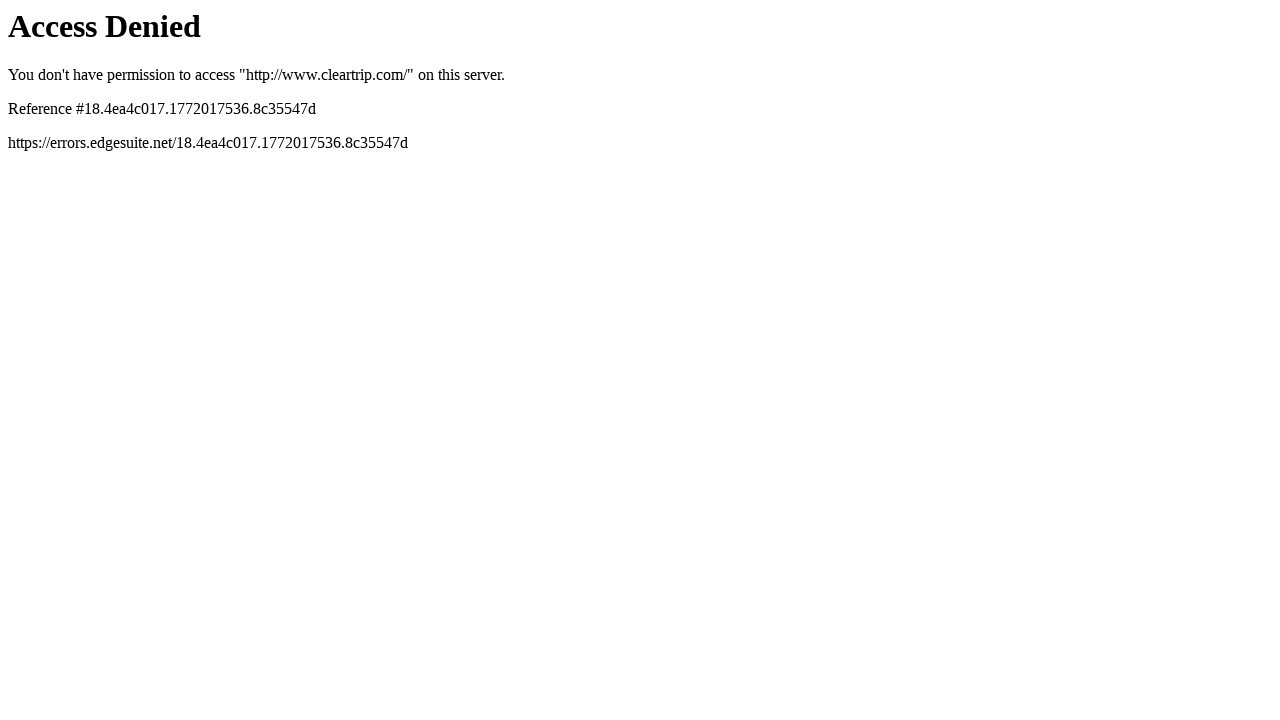

Navigated to Cleartrip travel booking website homepage
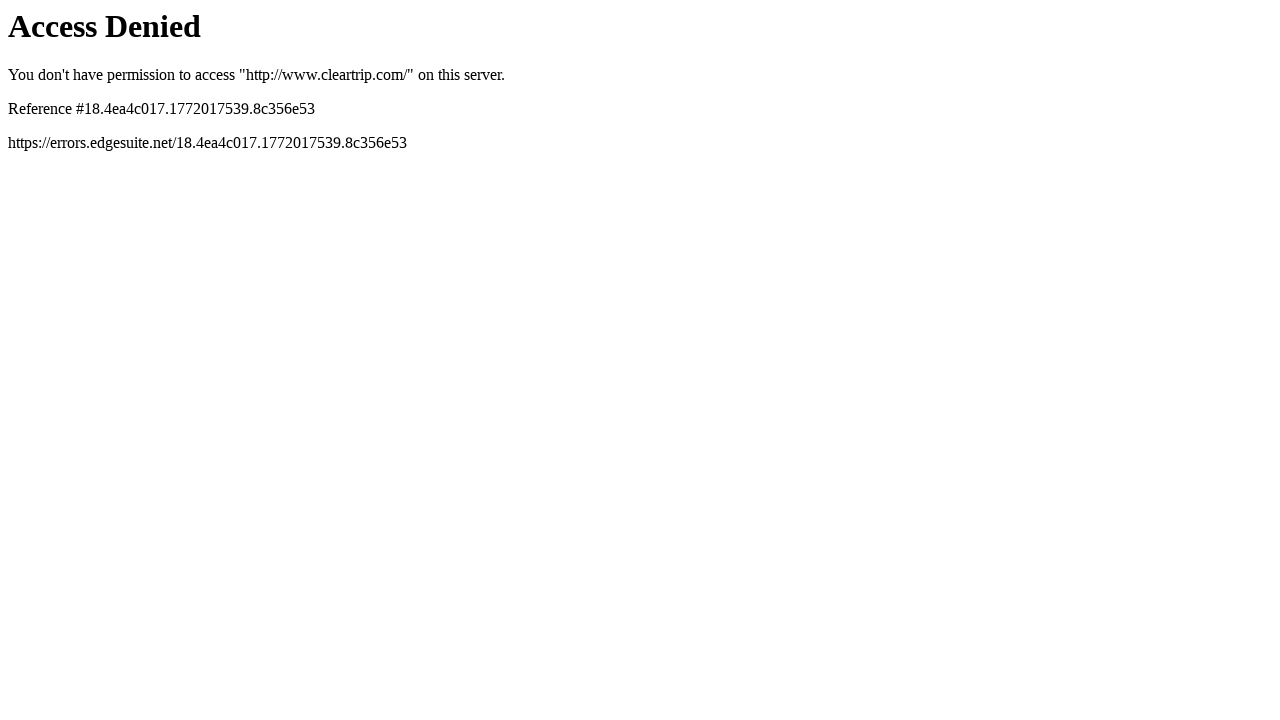

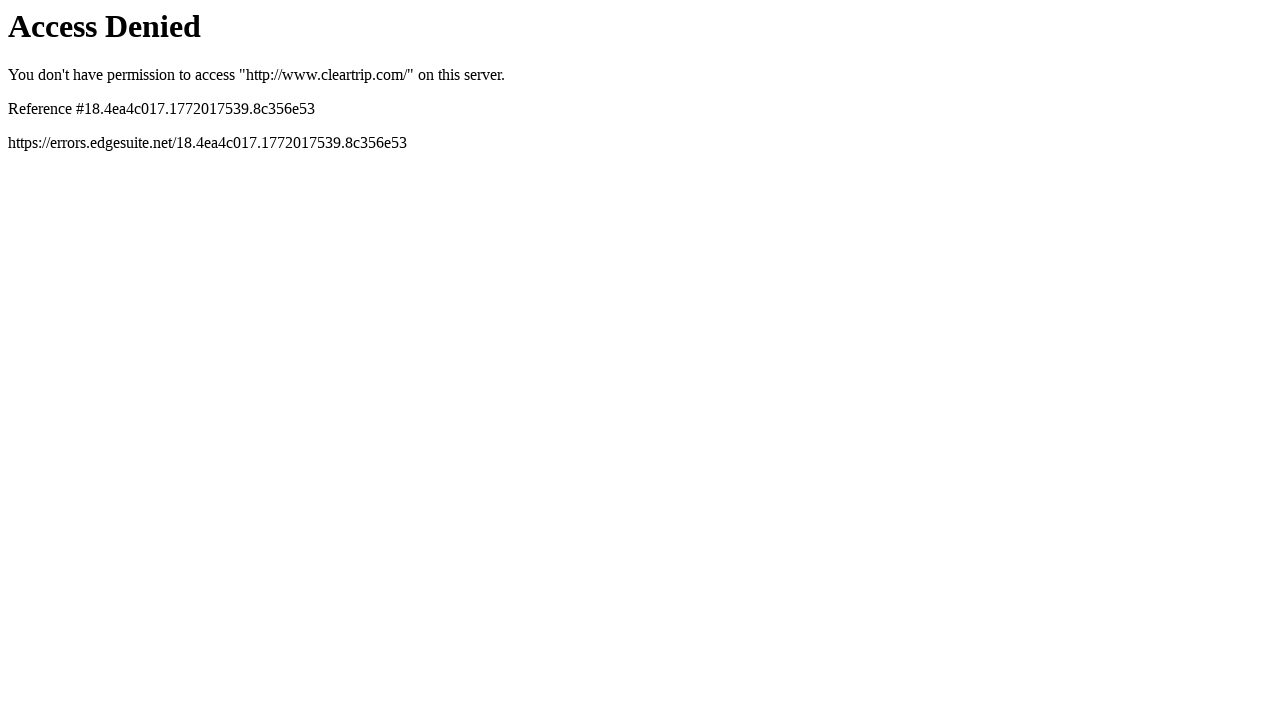